Navigates to SpiceJet website and attempts to interact with a currency selector element

Starting URL: https://www.spicejet.com/

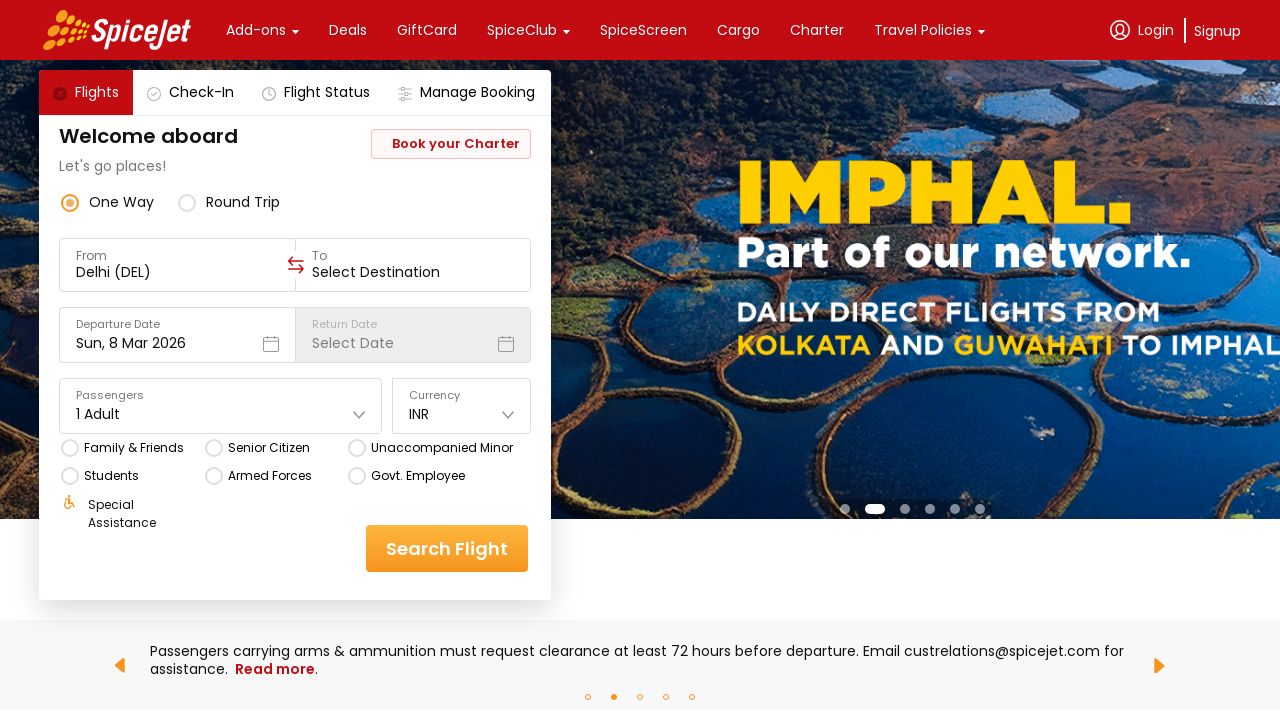

Waited for currency selector (INR) to load
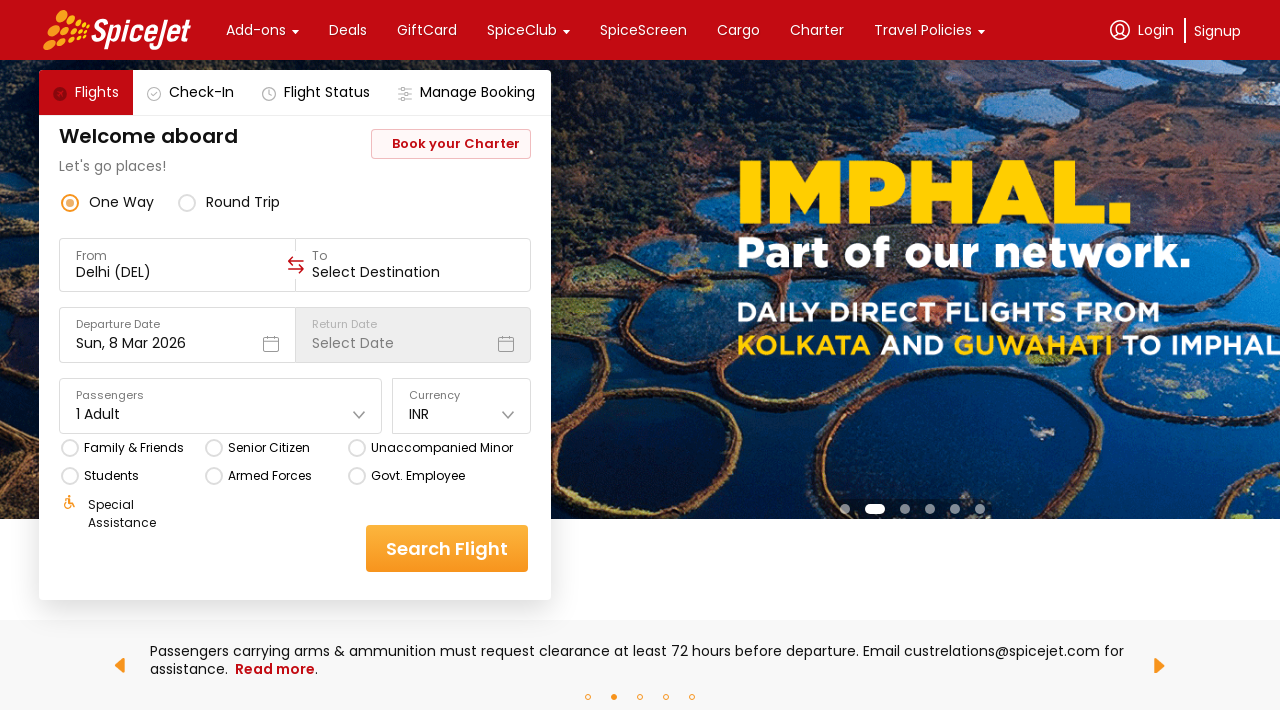

Clicked on INR currency selector to open dropdown at (419, 414) on xpath=//div[text()='INR']
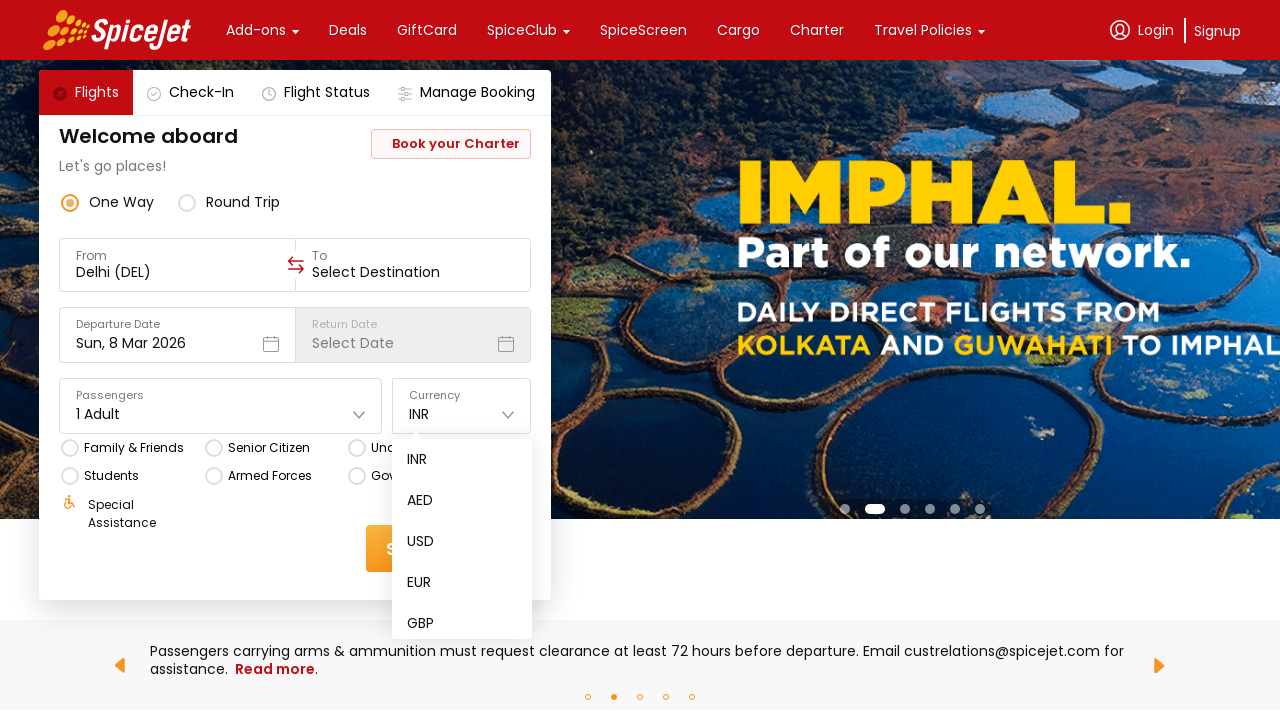

Selected AED currency option from dropdown at (420, 500) on xpath=//div[contains(text(), 'AED')] | //*[@value='AED']
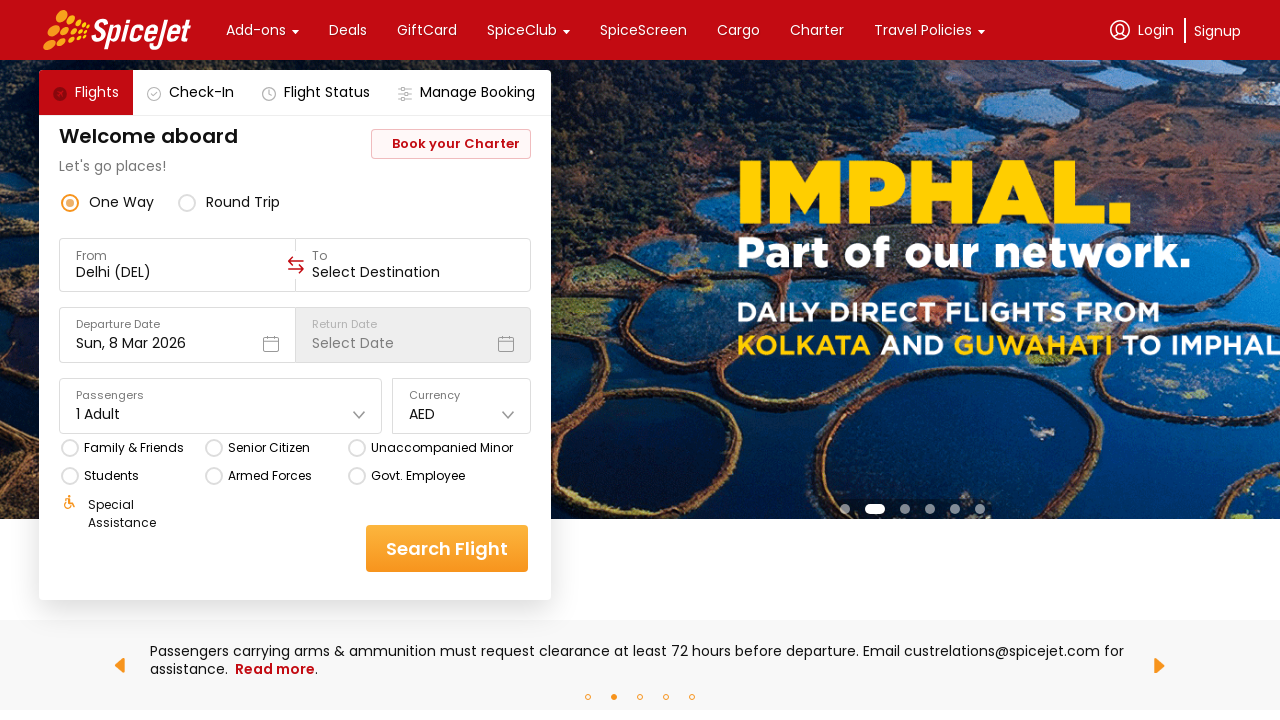

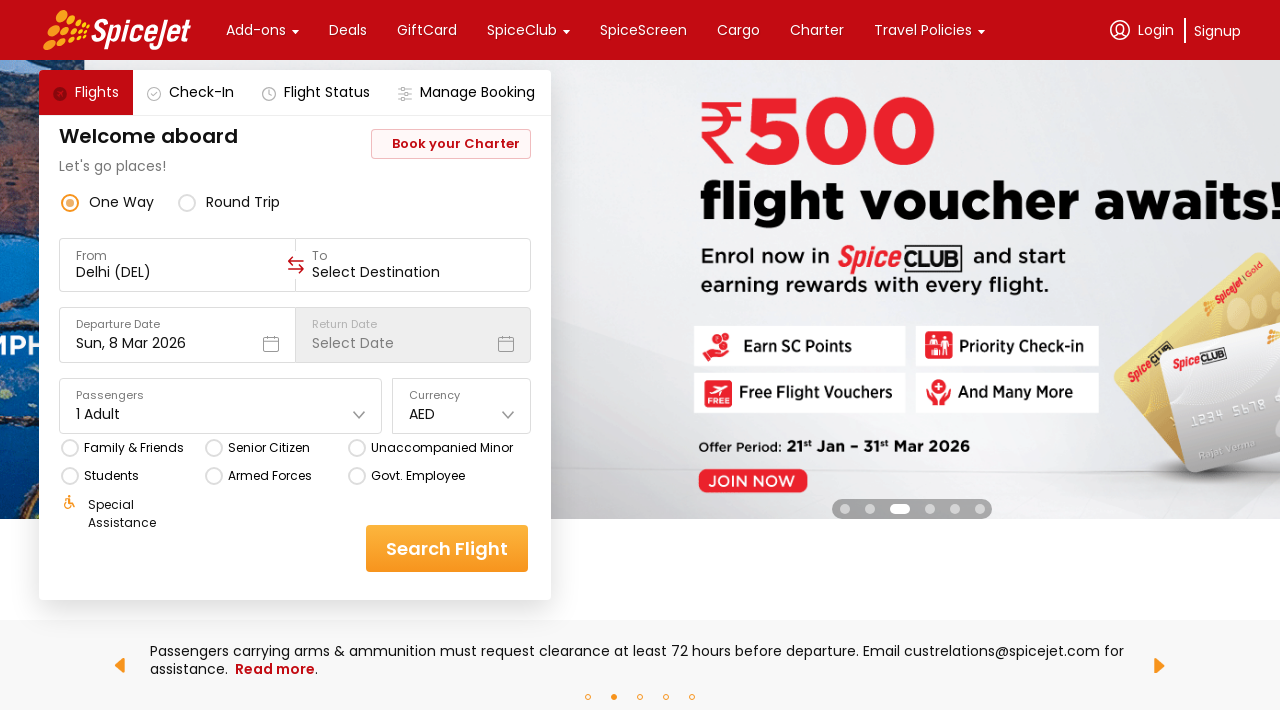